Navigates to a page and clicks a button element

Starting URL: http://suninjuly.github.io/cats.html

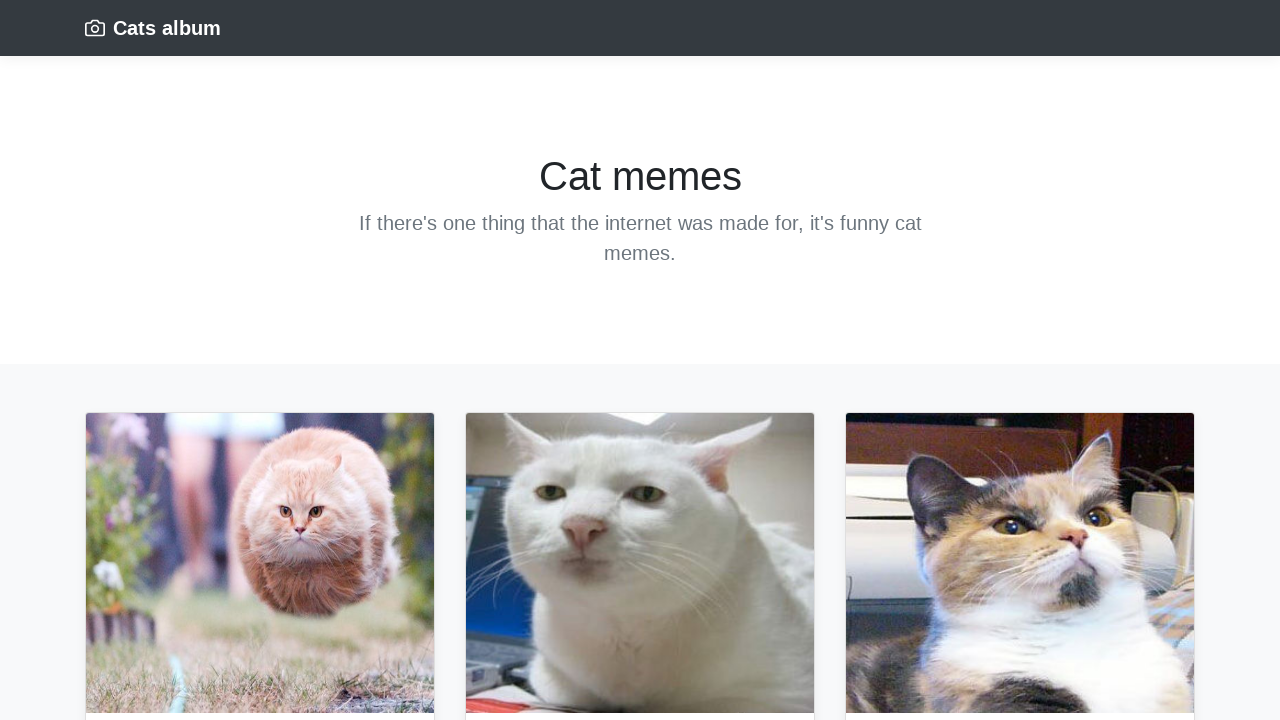

Clicked the button element at (130, 360) on button.btn
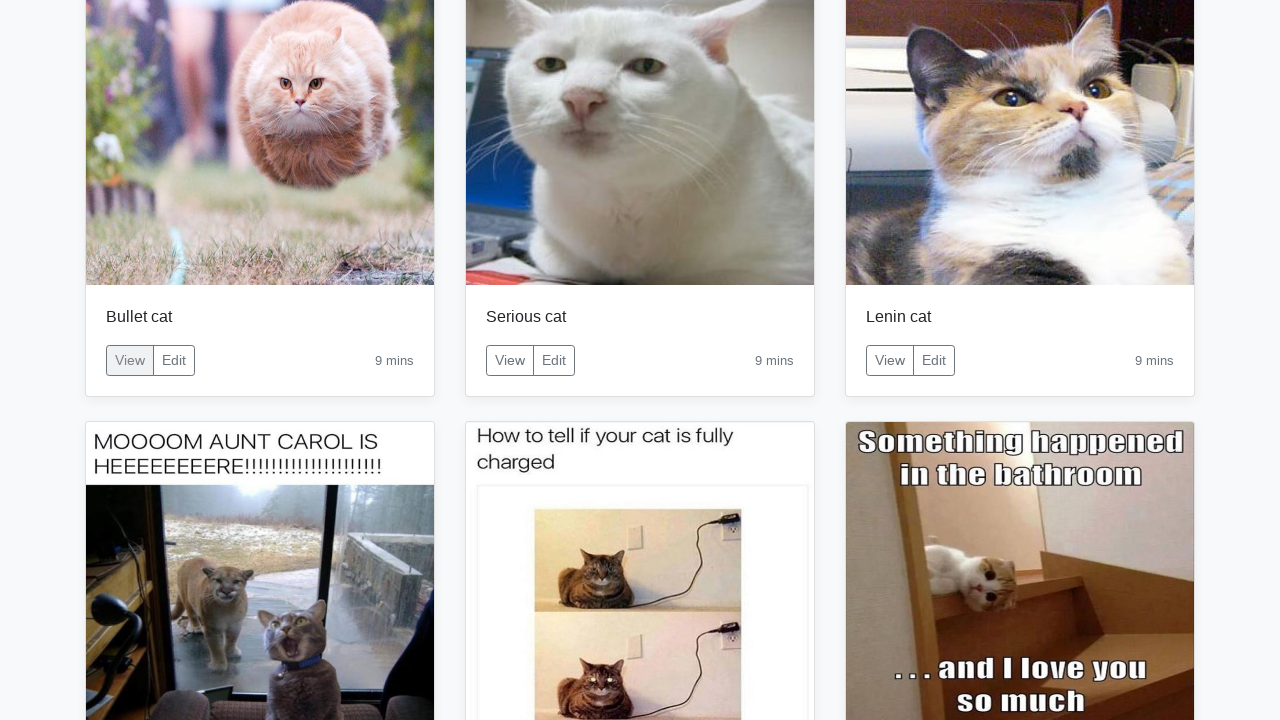

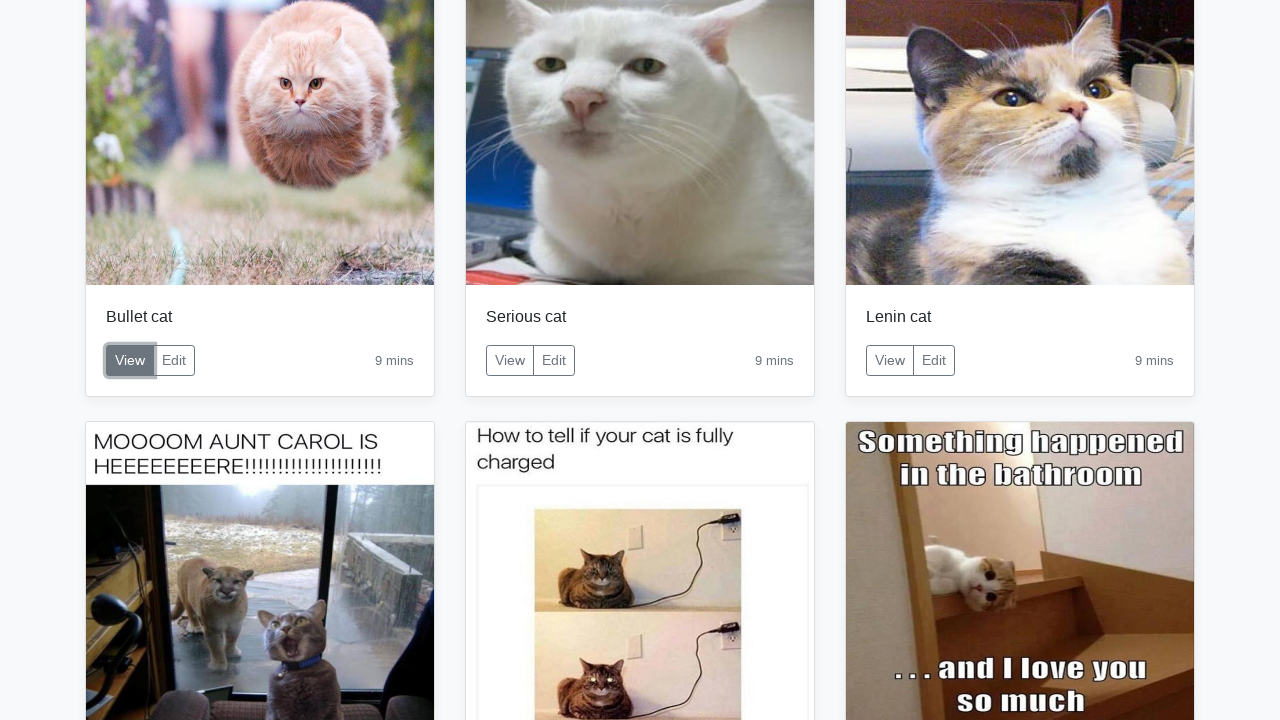